Tests injecting jQuery and jQuery Growl library into a page and displaying notification messages as a visual debugging technique for Selenium tests.

Starting URL: http://the-internet.herokuapp.com

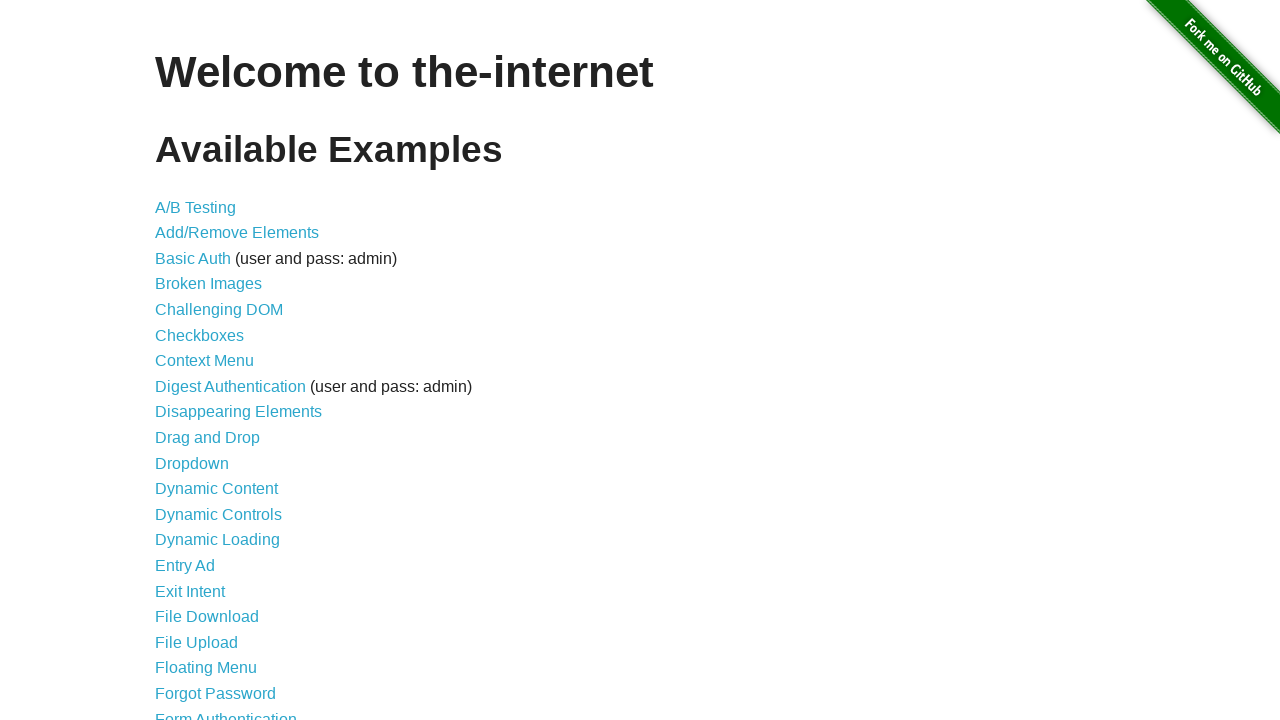

Injected jQuery library into page if not already present
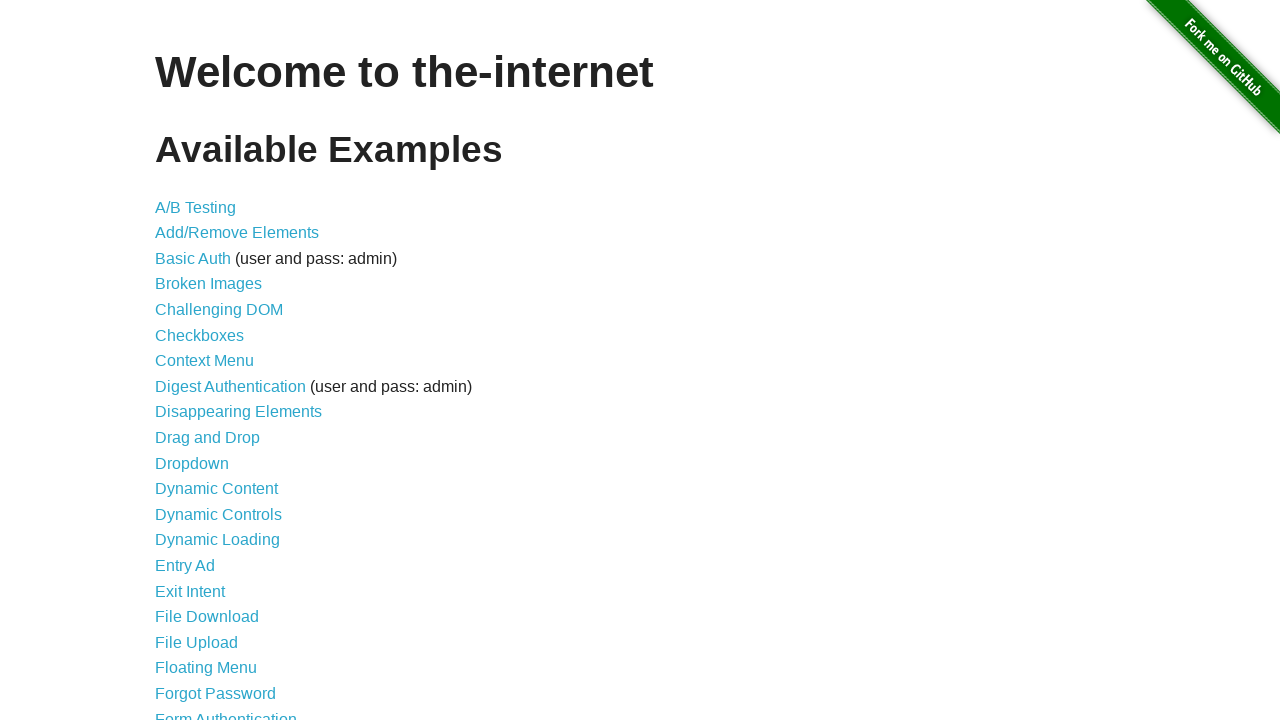

Loaded jQuery Growl library via getScript
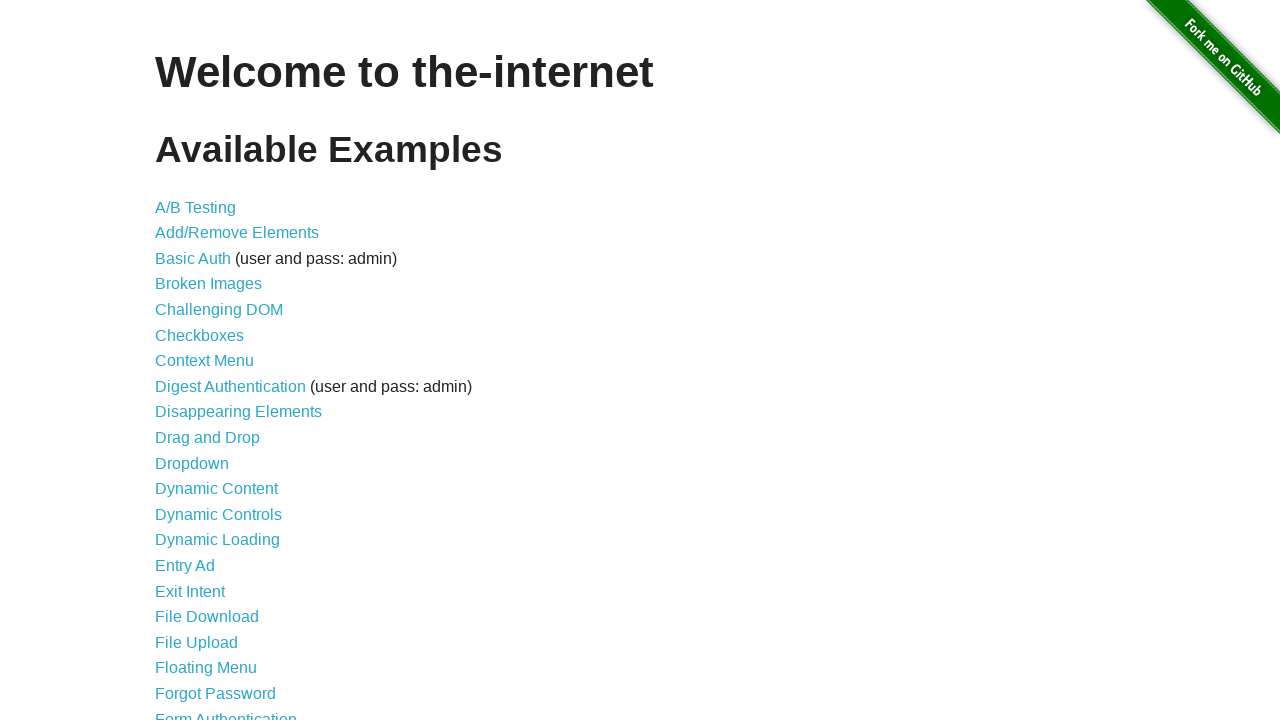

Appended jQuery Growl CSS stylesheet to page head
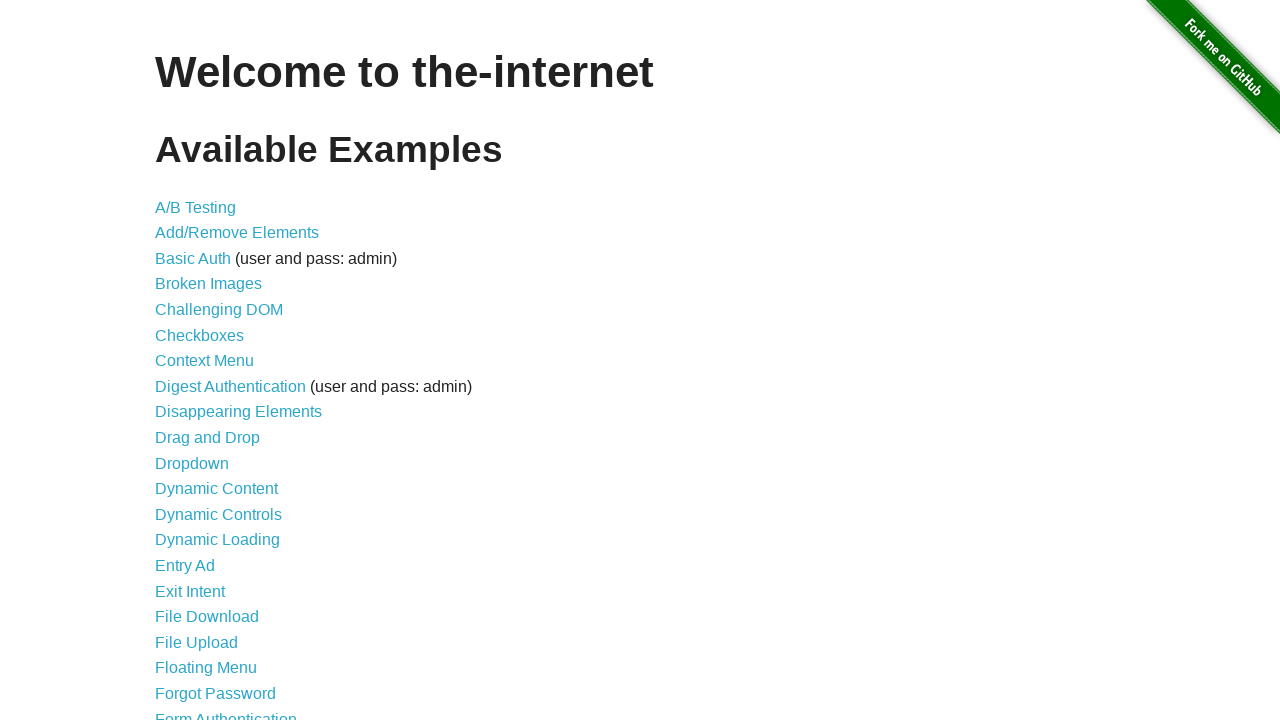

Waited 1 second for scripts to load
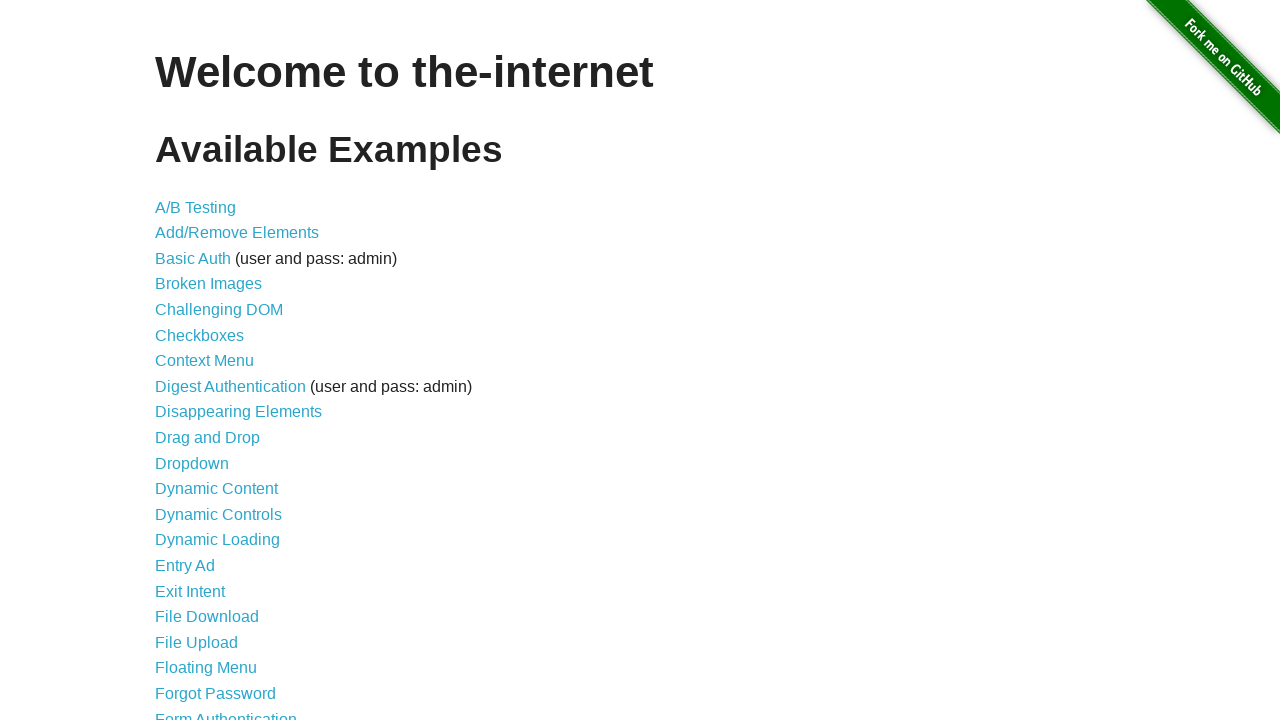

Displayed default growl notification with title 'GET' and message '/'
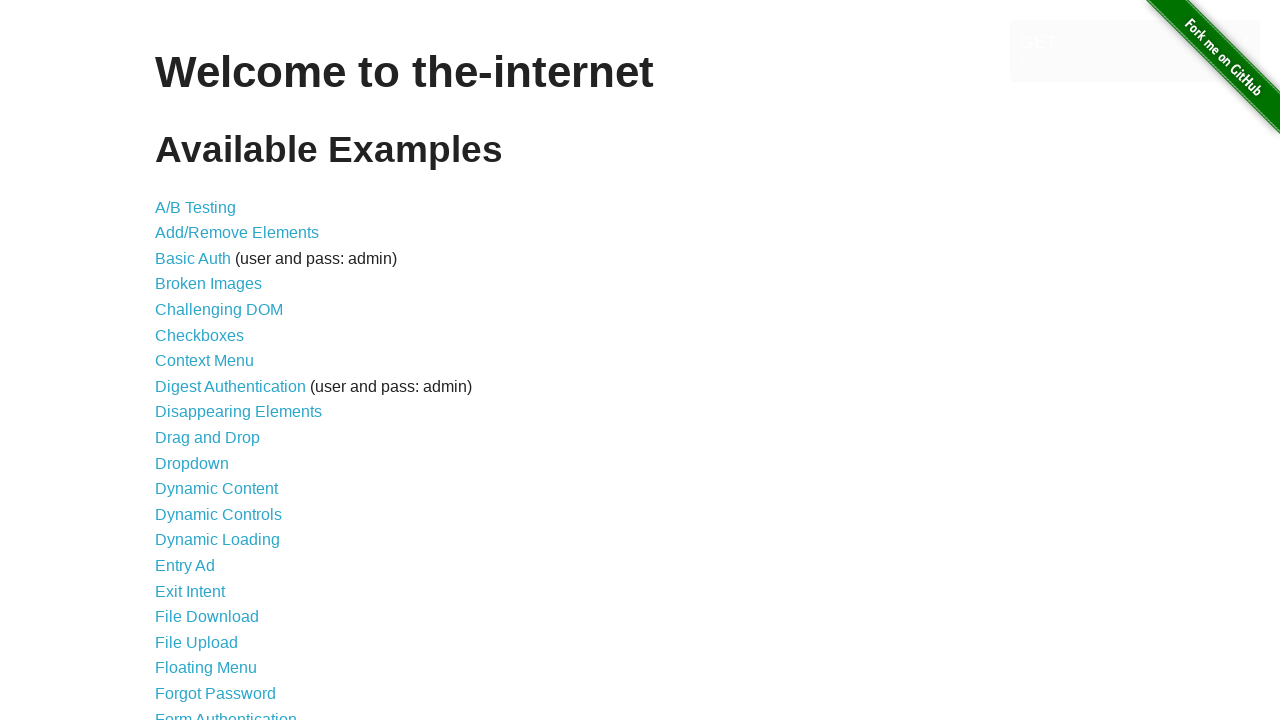

Displayed error growl notification
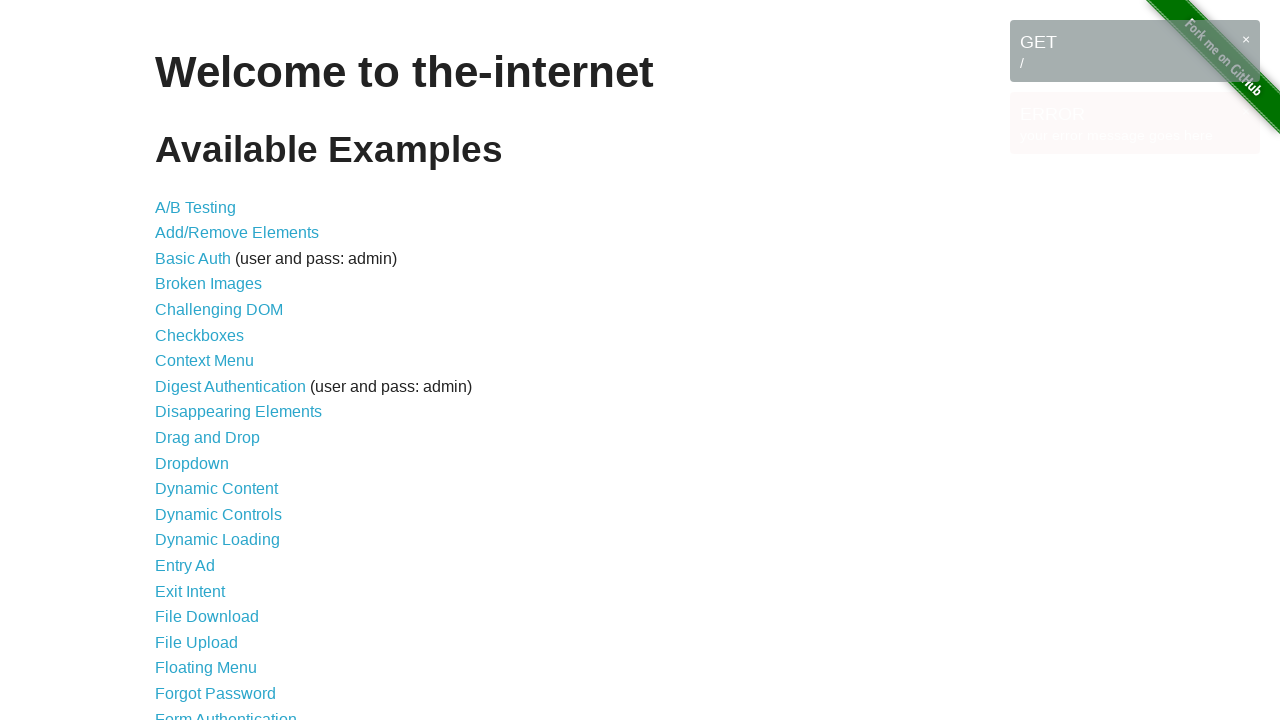

Displayed notice growl notification
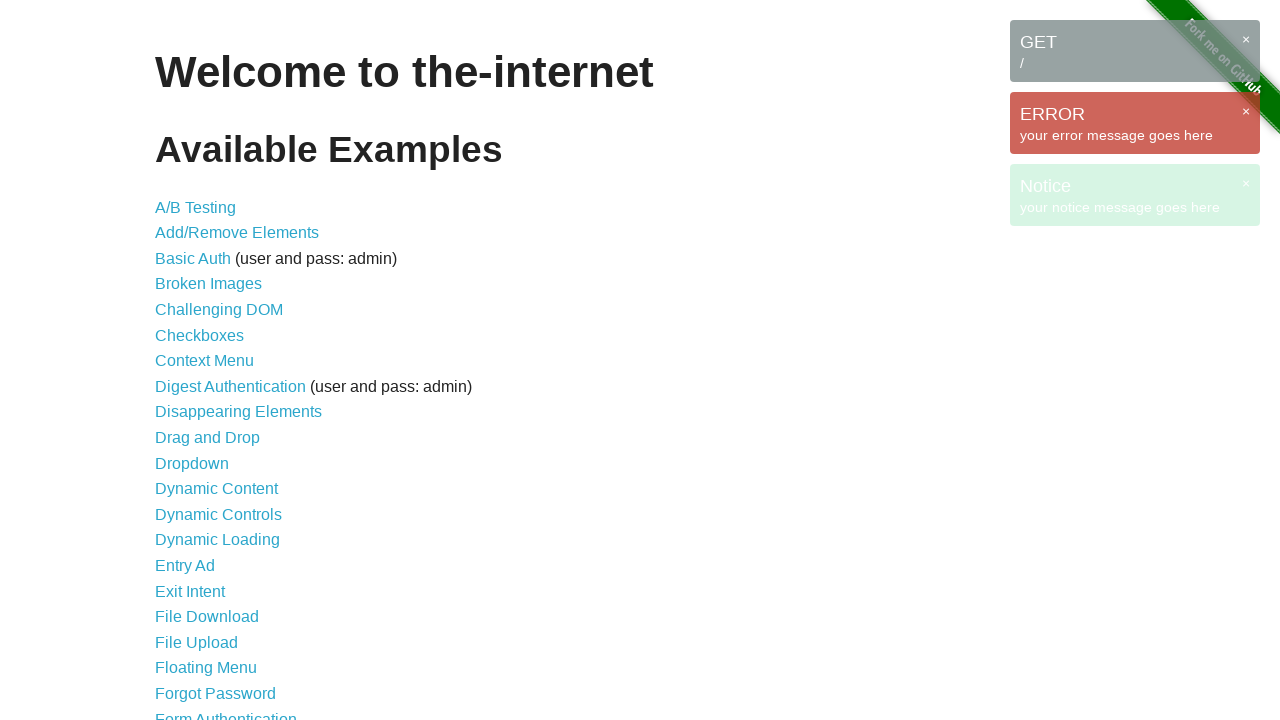

Displayed warning growl notification
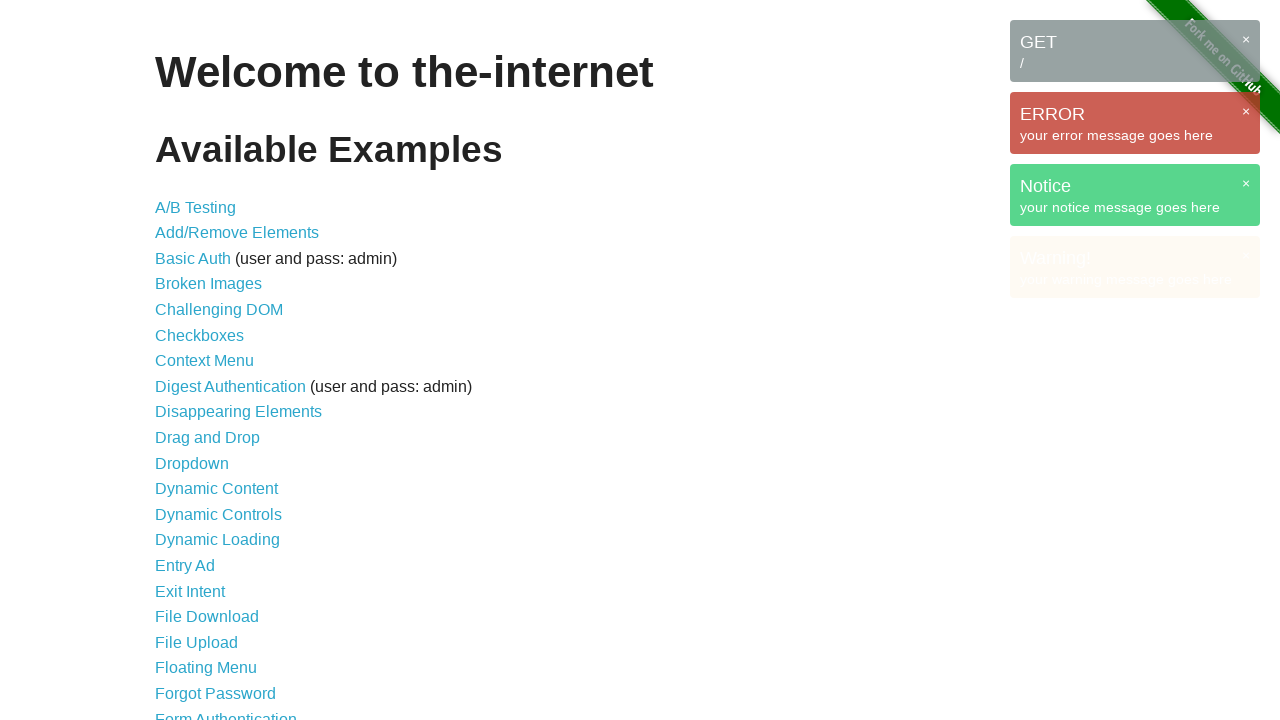

Waited 3 seconds for all growl notifications to be visible
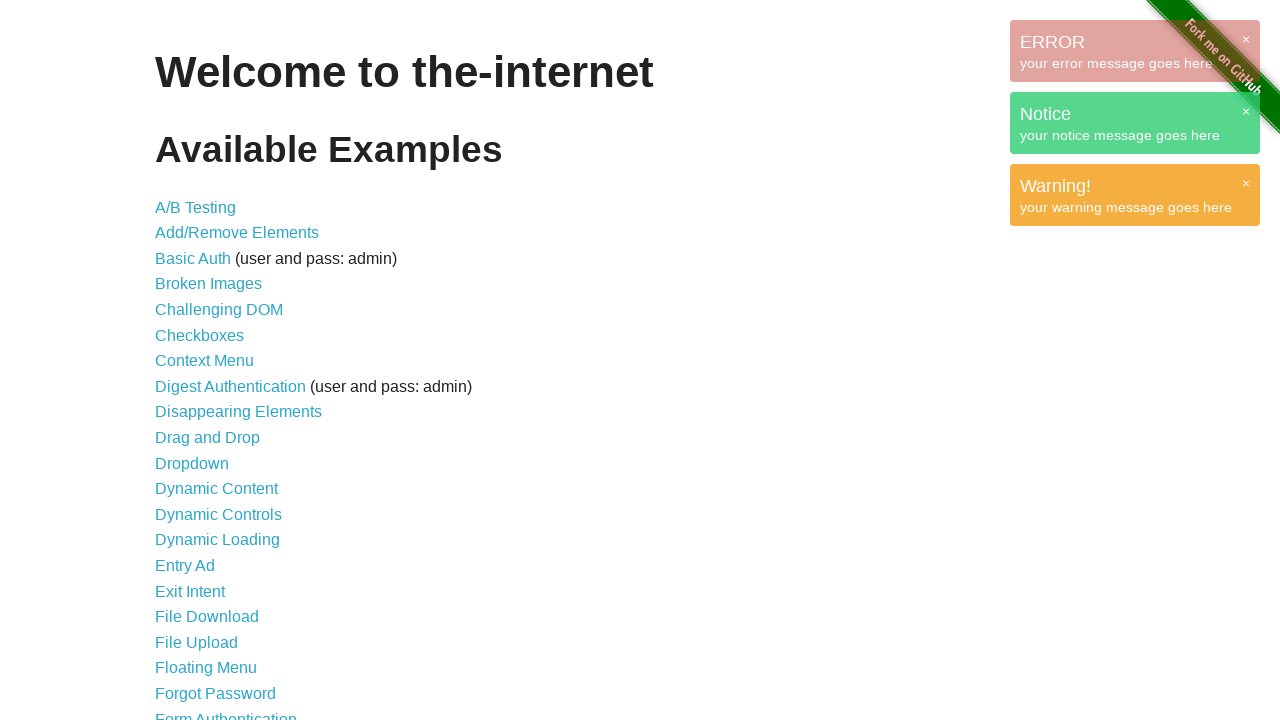

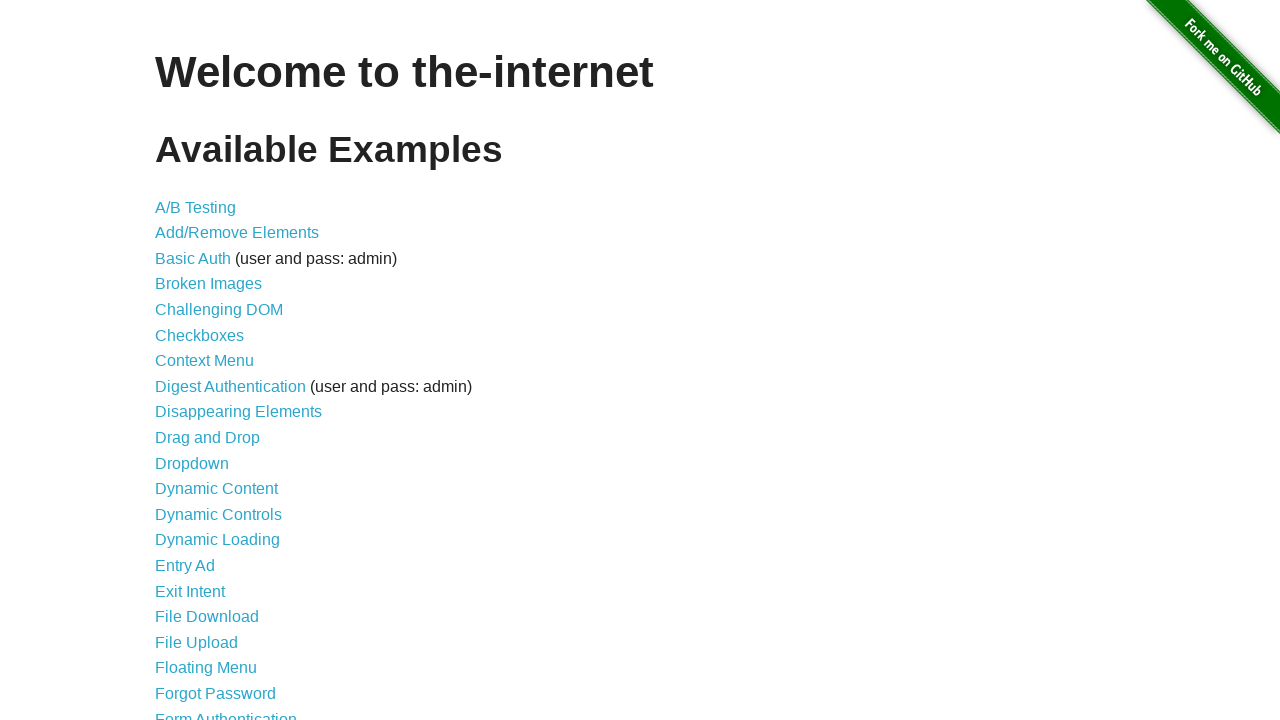